Tests form interaction by filling a text input field and selecting a radio button using JavaScript execution

Starting URL: https://testautomationpractice.blogspot.com/

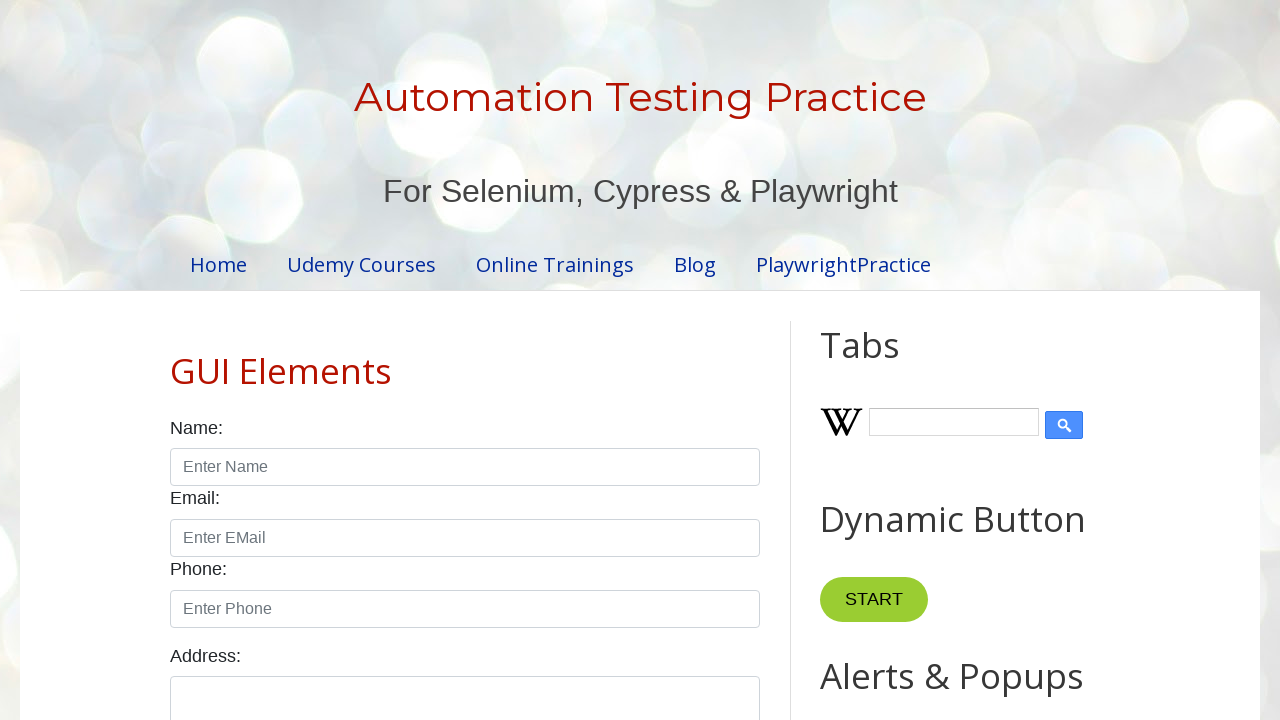

Filled name input field with 'Ram' using JavaScript execution
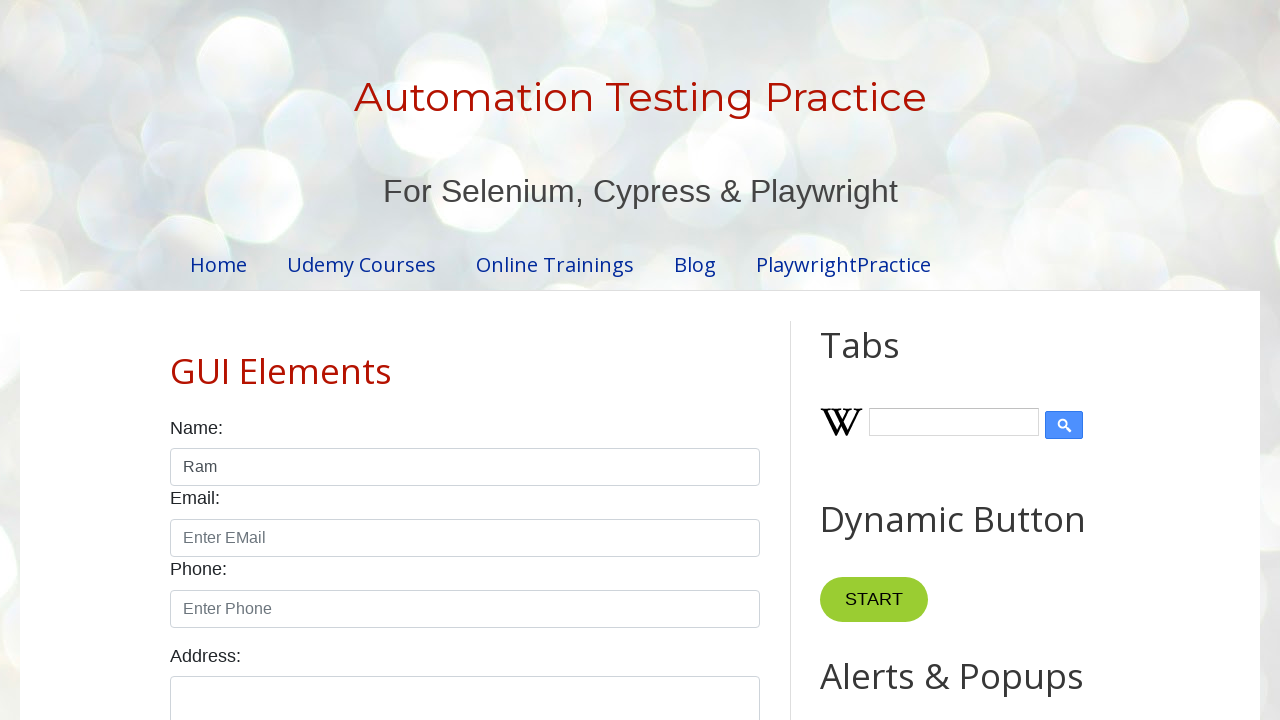

Selected male radio button using JavaScript execution
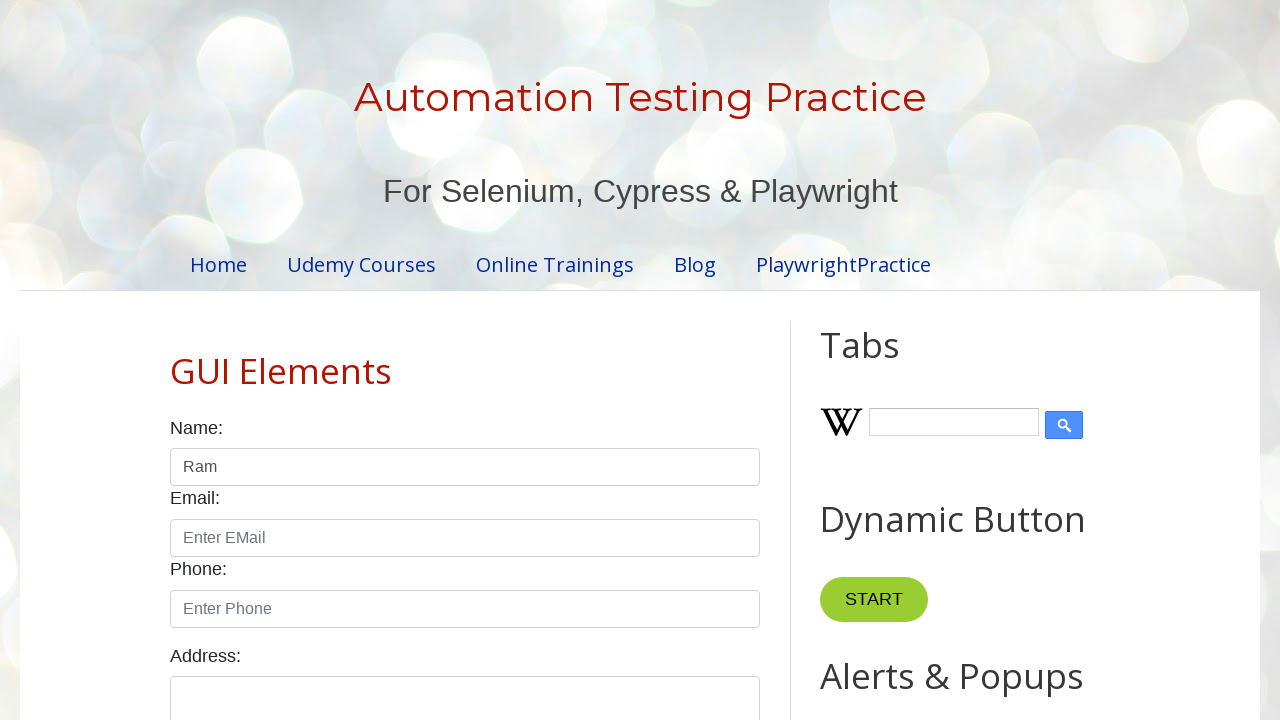

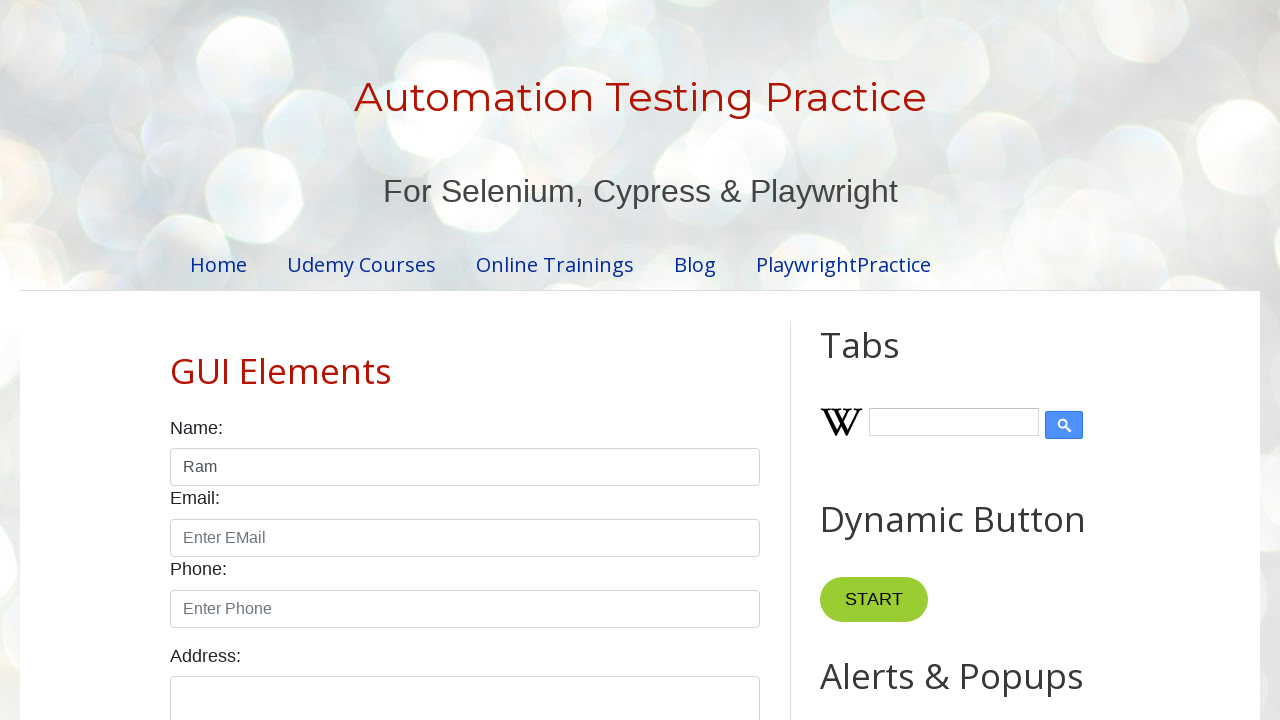